Tests the round trip radio button functionality by checking how the style attribute changes when selecting different trip types

Starting URL: https://rahulshettyacademy.com/dropdownsPractise/

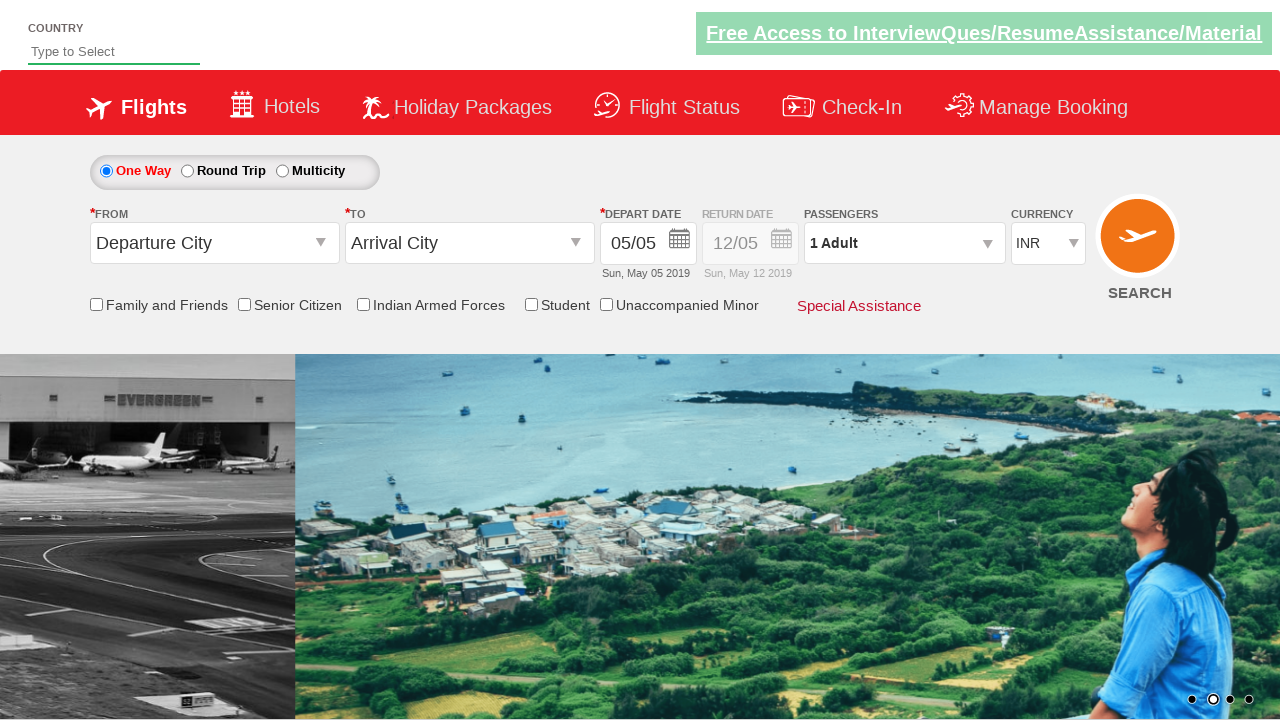

Retrieved initial style attribute of date return element
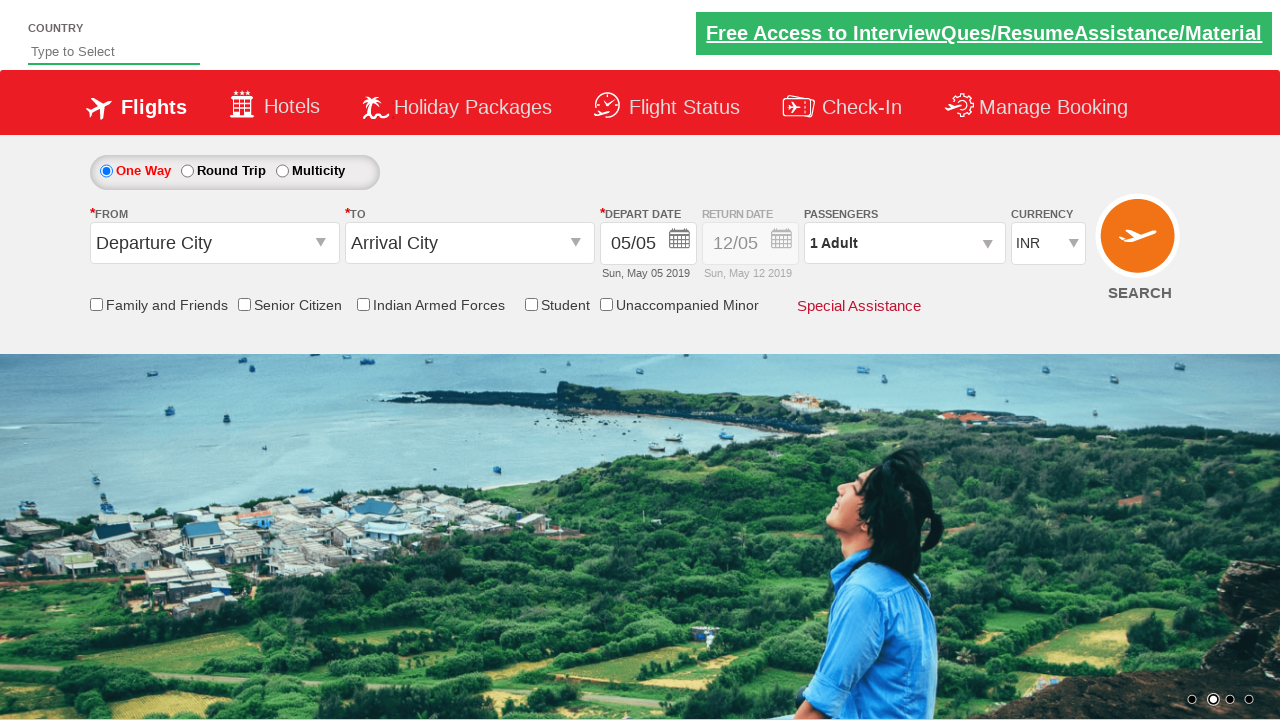

Clicked on round trip radio button at (187, 171) on #ctl00_mainContent_rbtnl_Trip_1
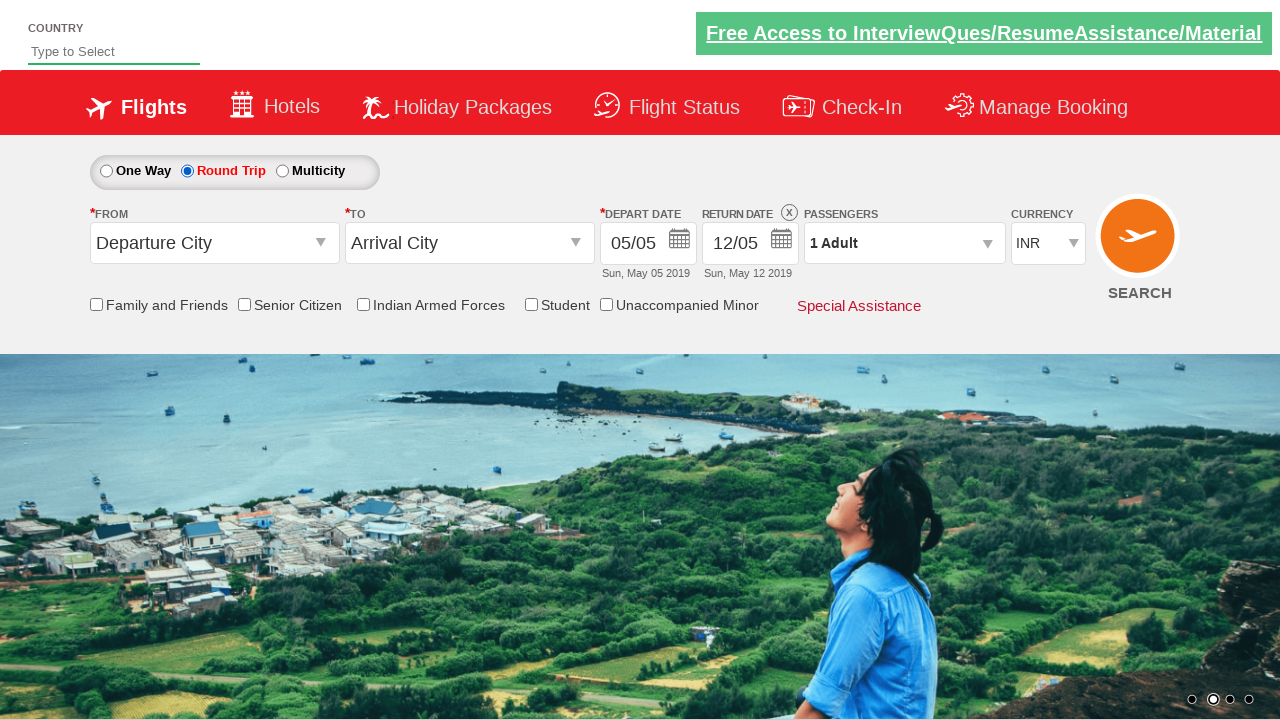

Retrieved updated style attribute after selecting round trip
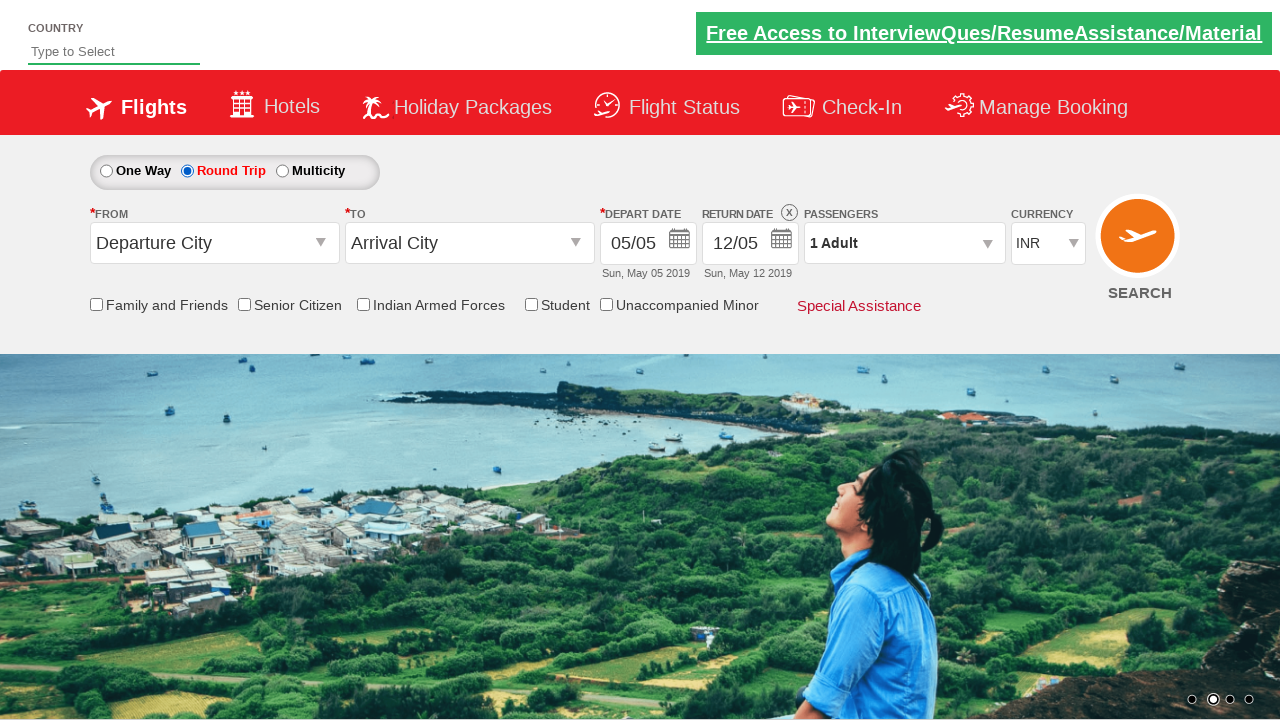

Verified that round trip selection enabled the date return element (opacity = 1)
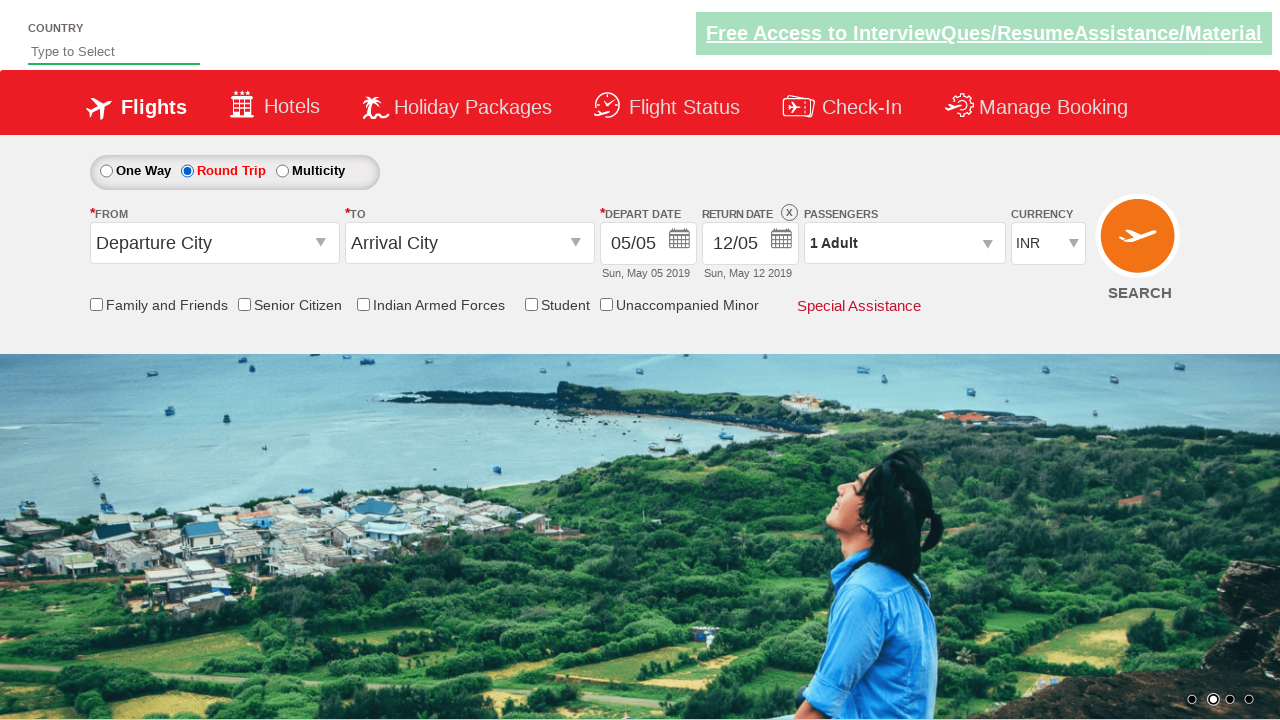

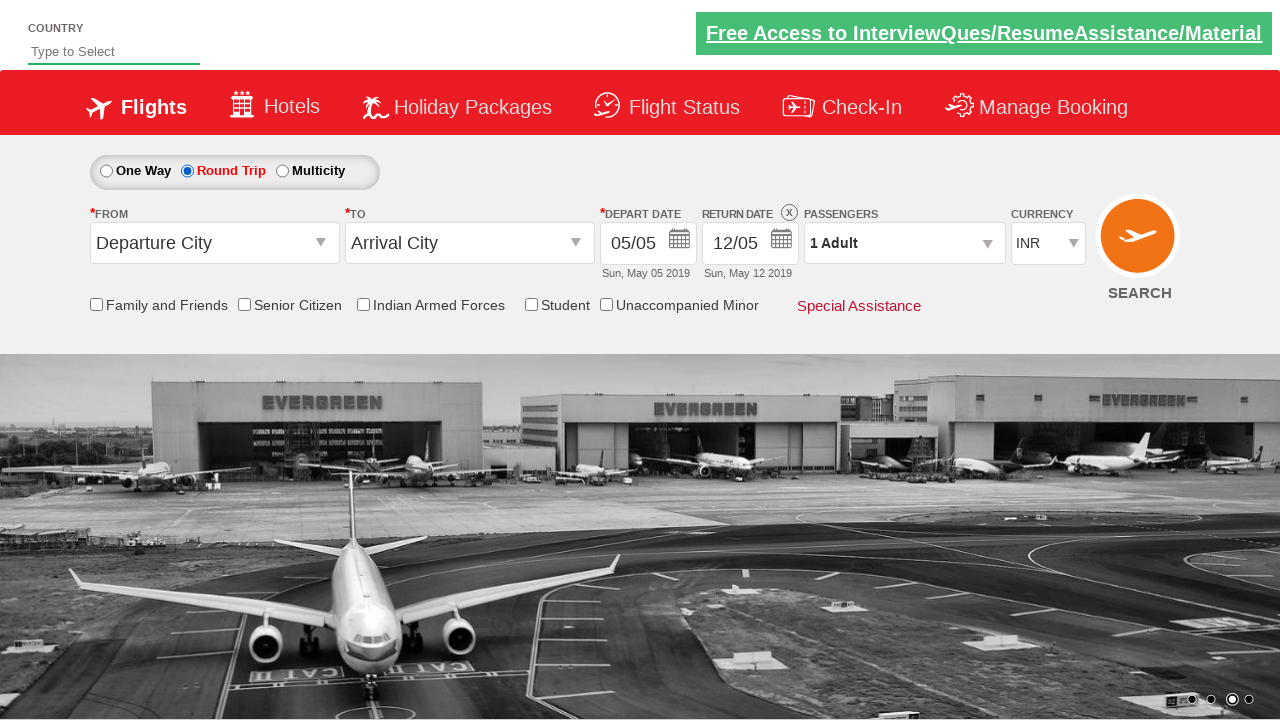